Tests drag and drop functionality by dragging an element onto a droppable target within an iframe on the jQuery UI demo page

Starting URL: https://jqueryui.com/droppable/

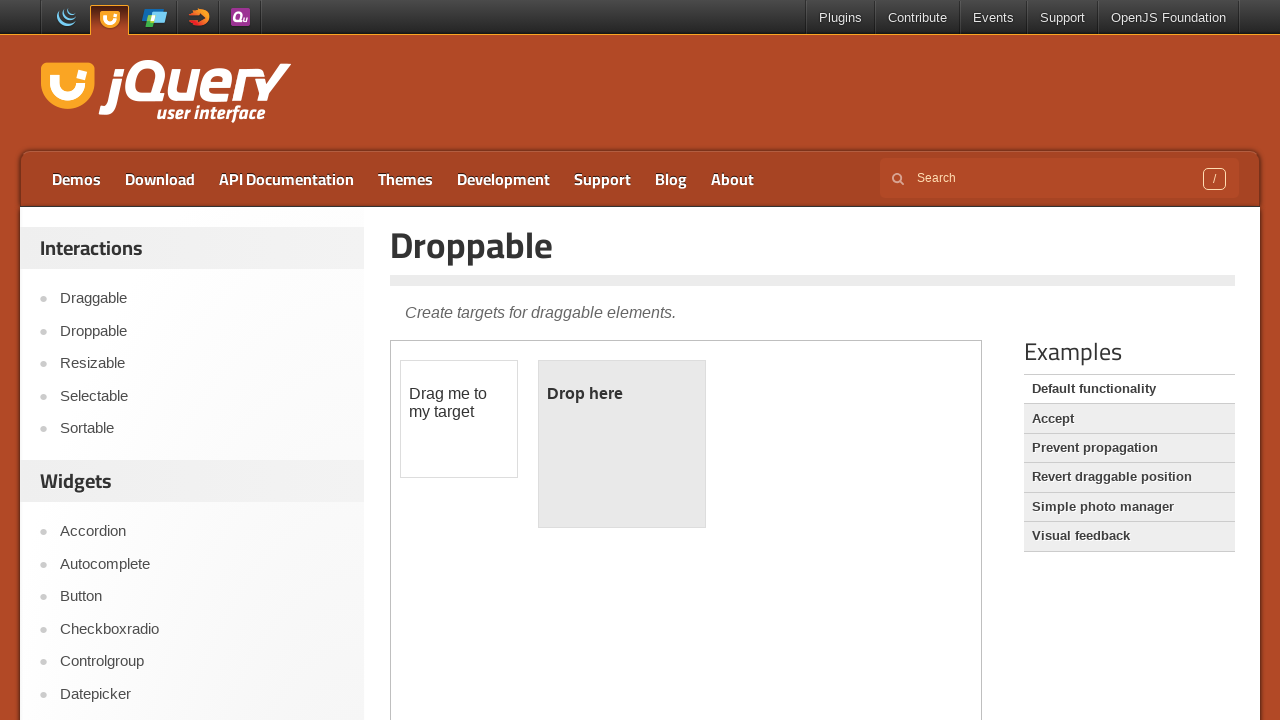

Navigated to jQuery UI droppable demo page
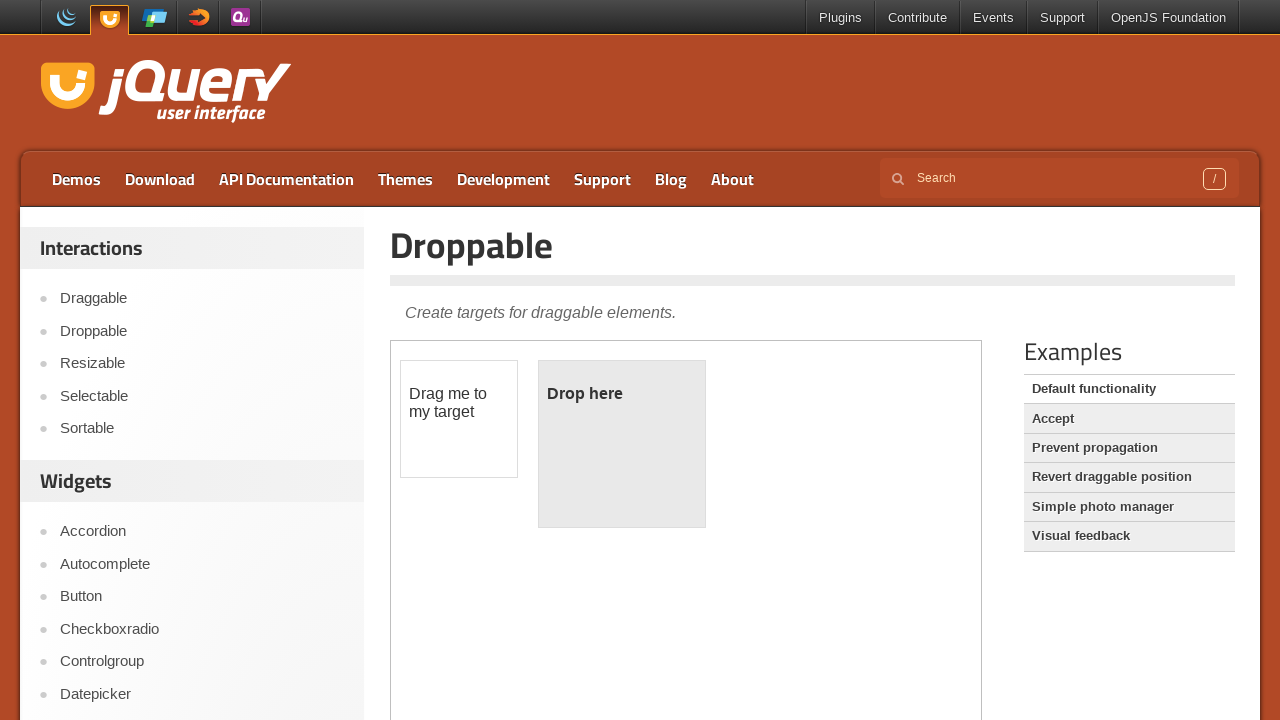

Located demo iframe
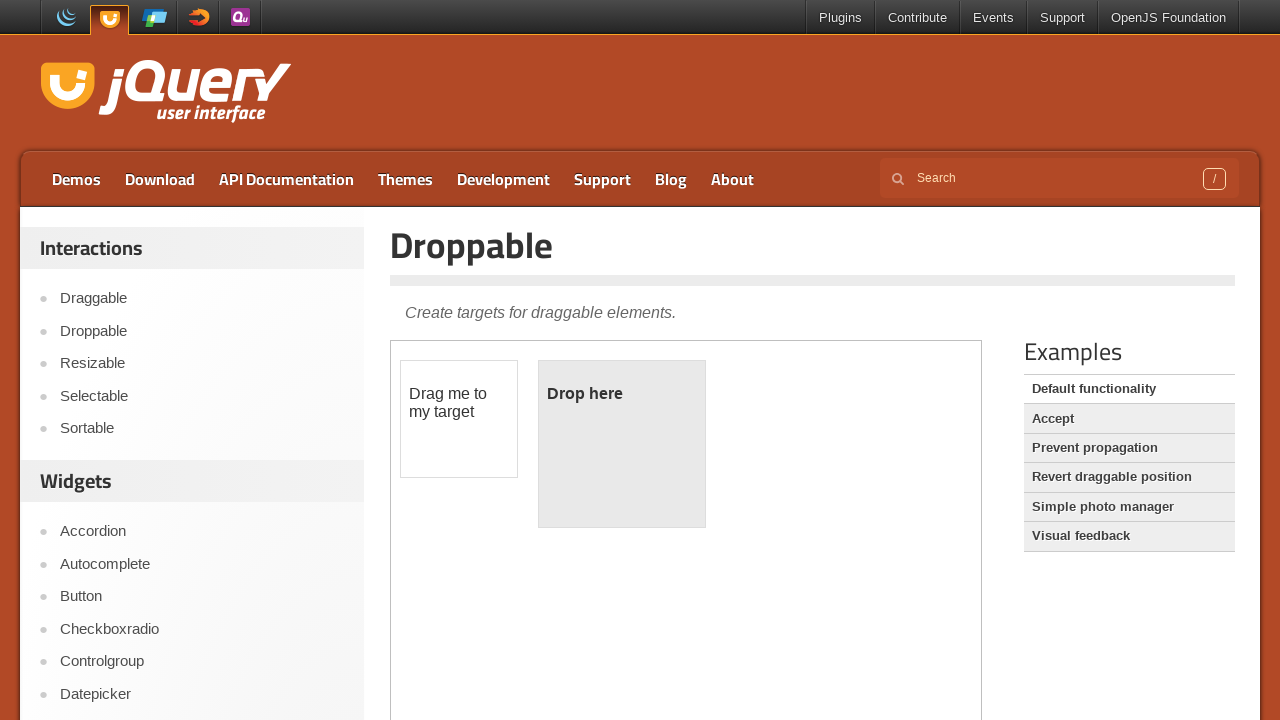

Located draggable element
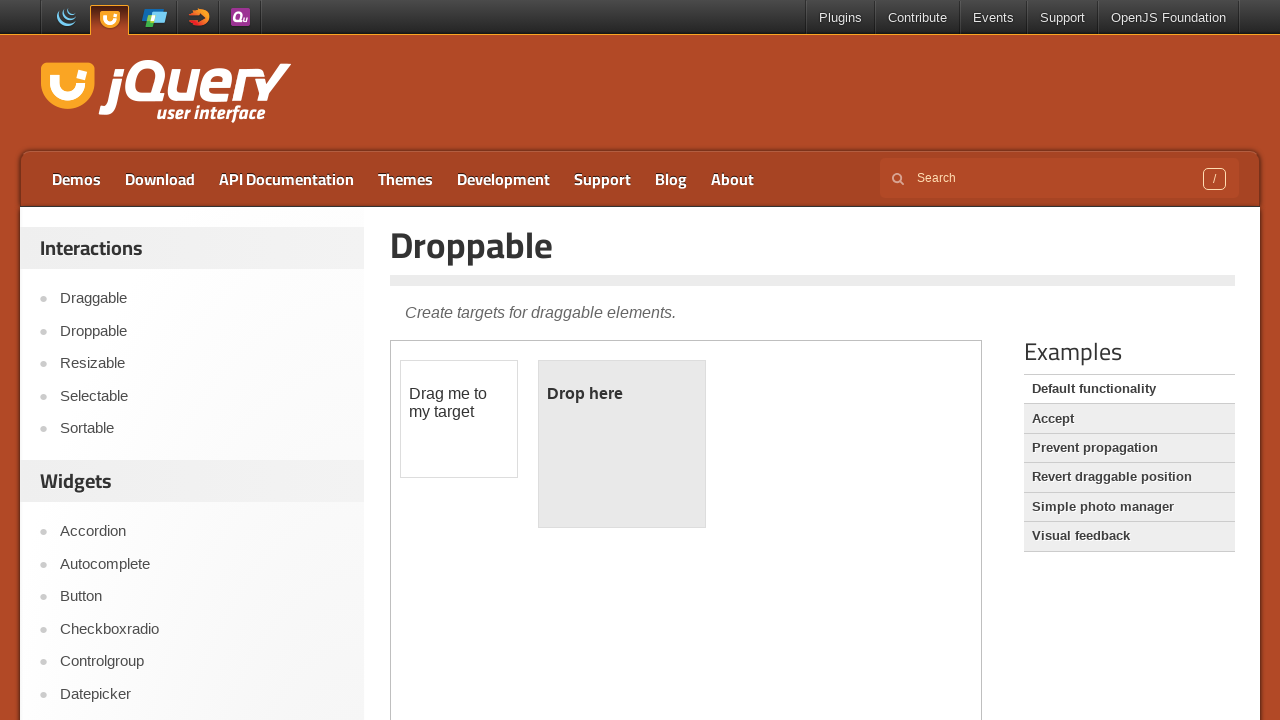

Located droppable target element
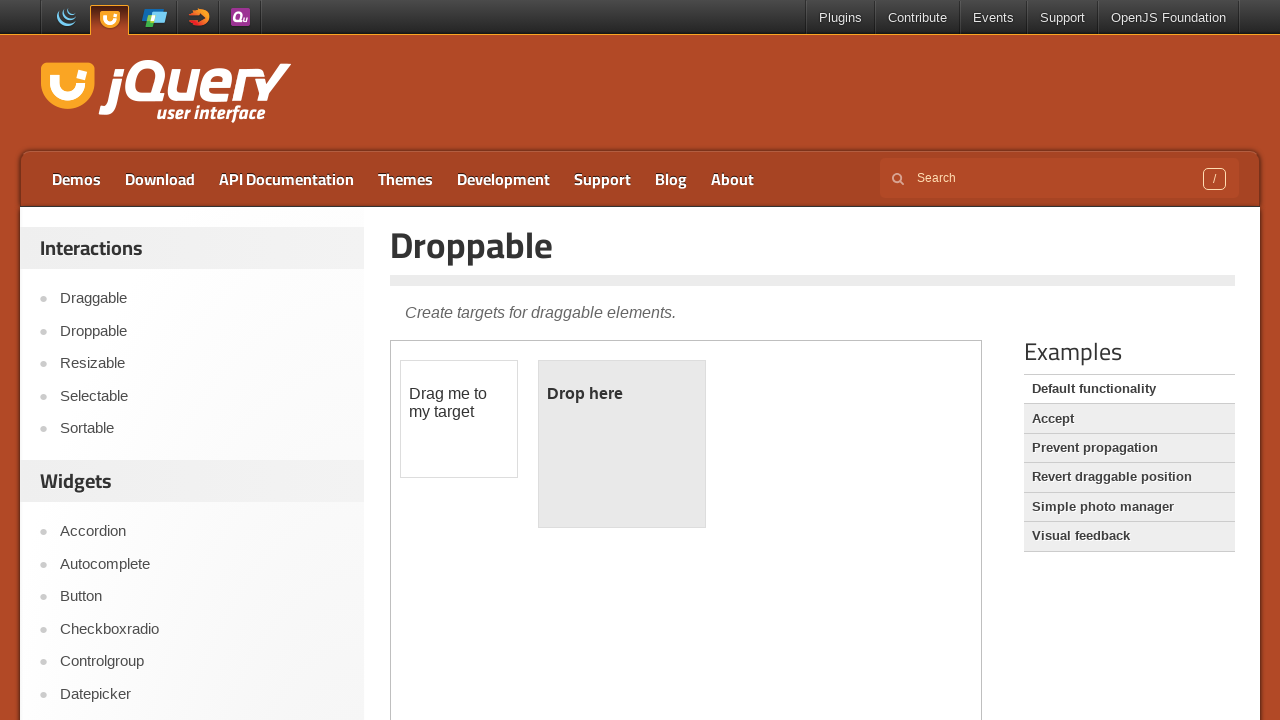

Dragged element onto droppable target at (622, 444)
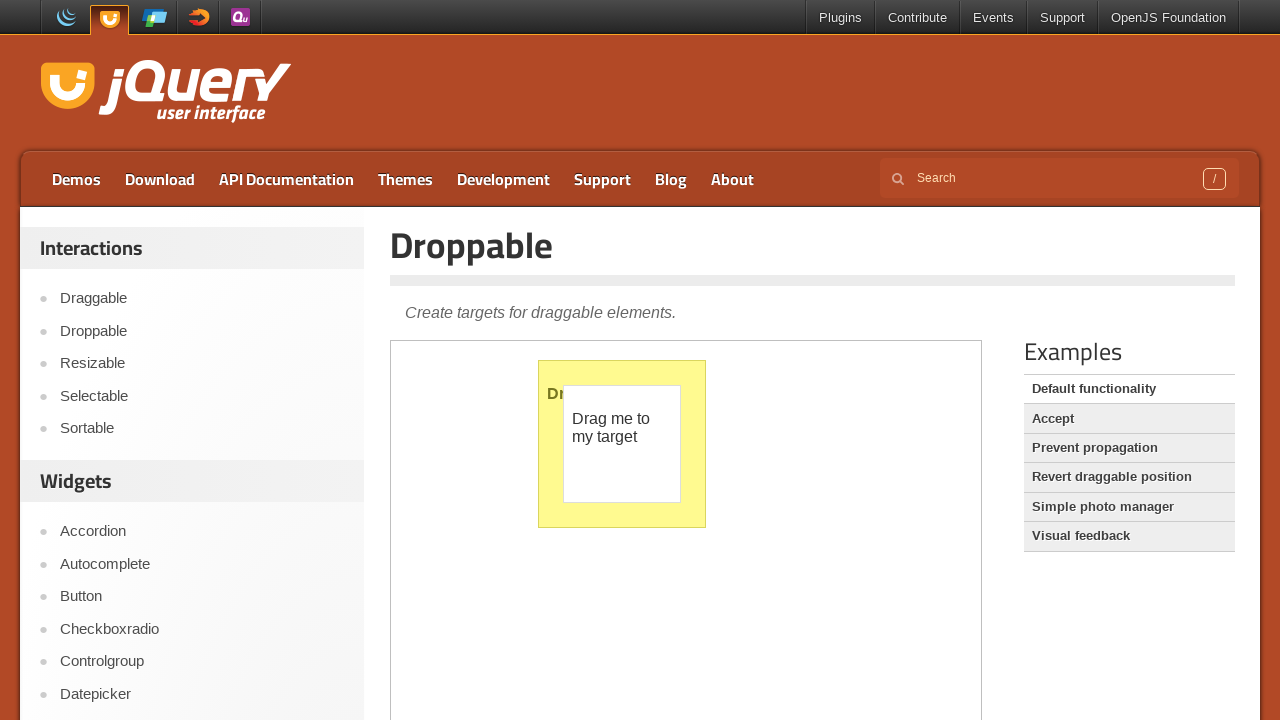

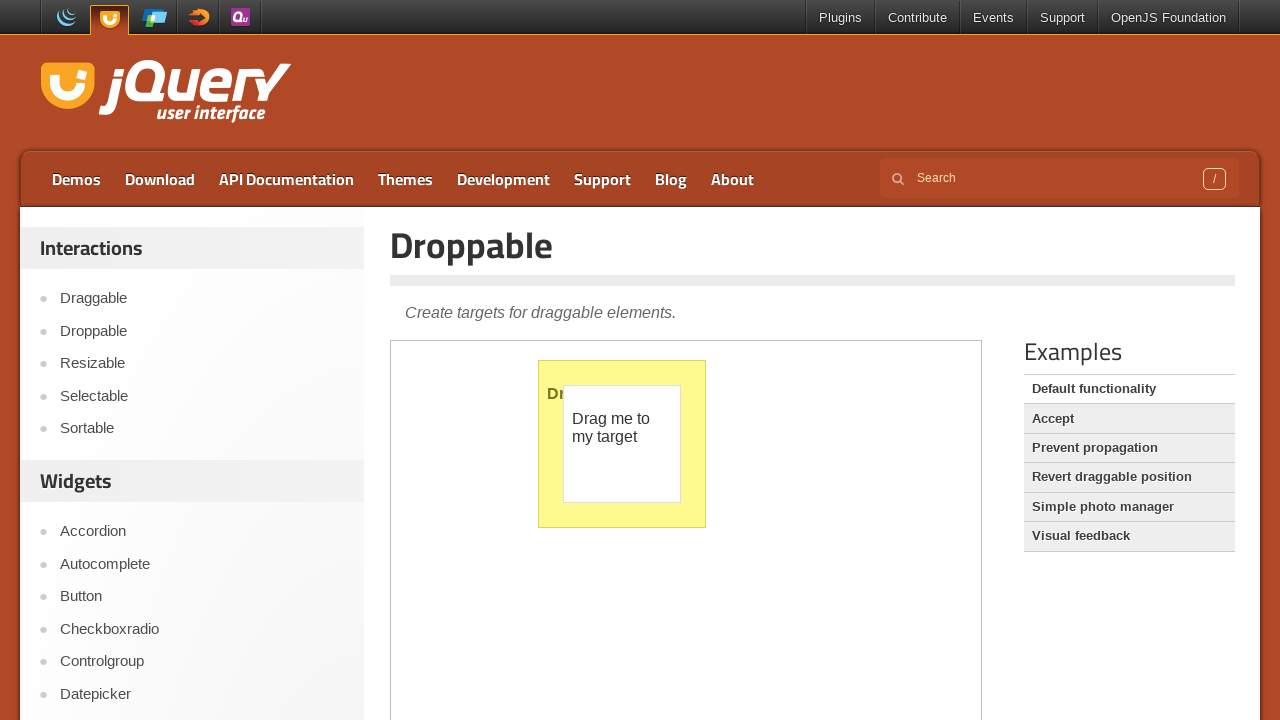